Tests tabs widget on jQuery UI by clicking through different tab links

Starting URL: https://jqueryui.com

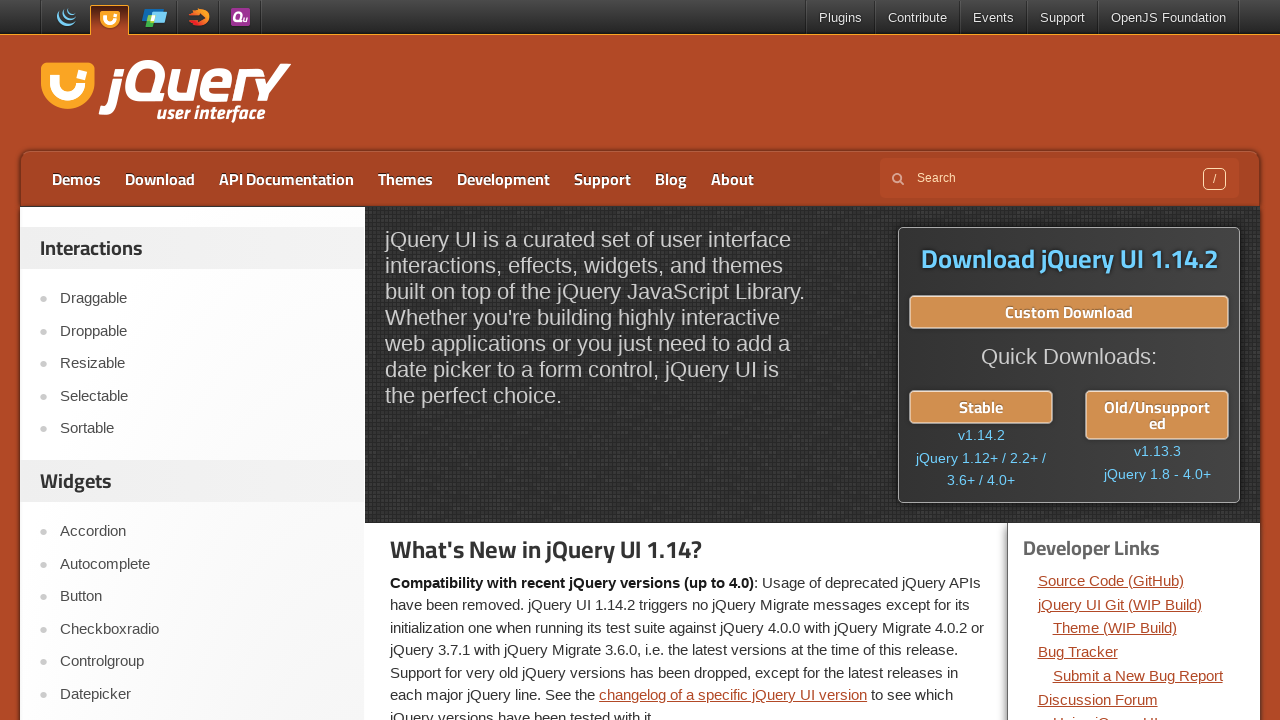

Clicked Tabs link in sidebar at (202, 361) on xpath=//*[@id='sidebar']/aside[2]/ul/li[13]/a
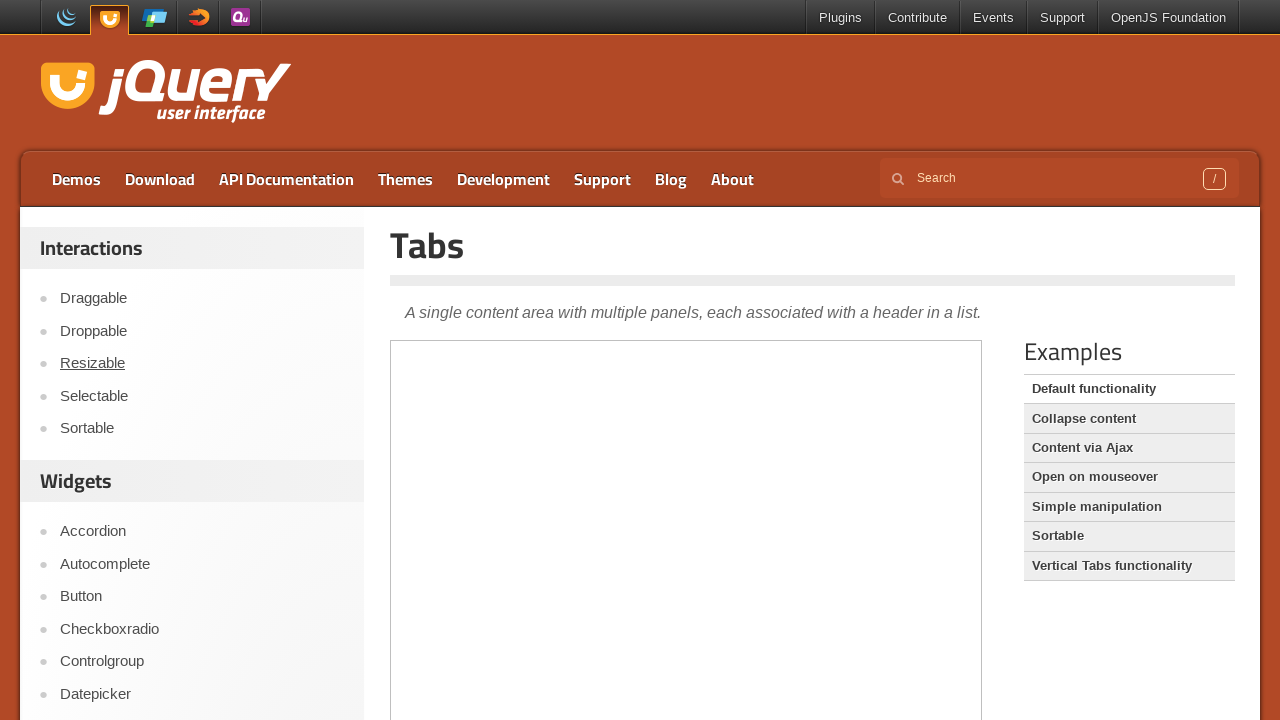

Located demo iframe
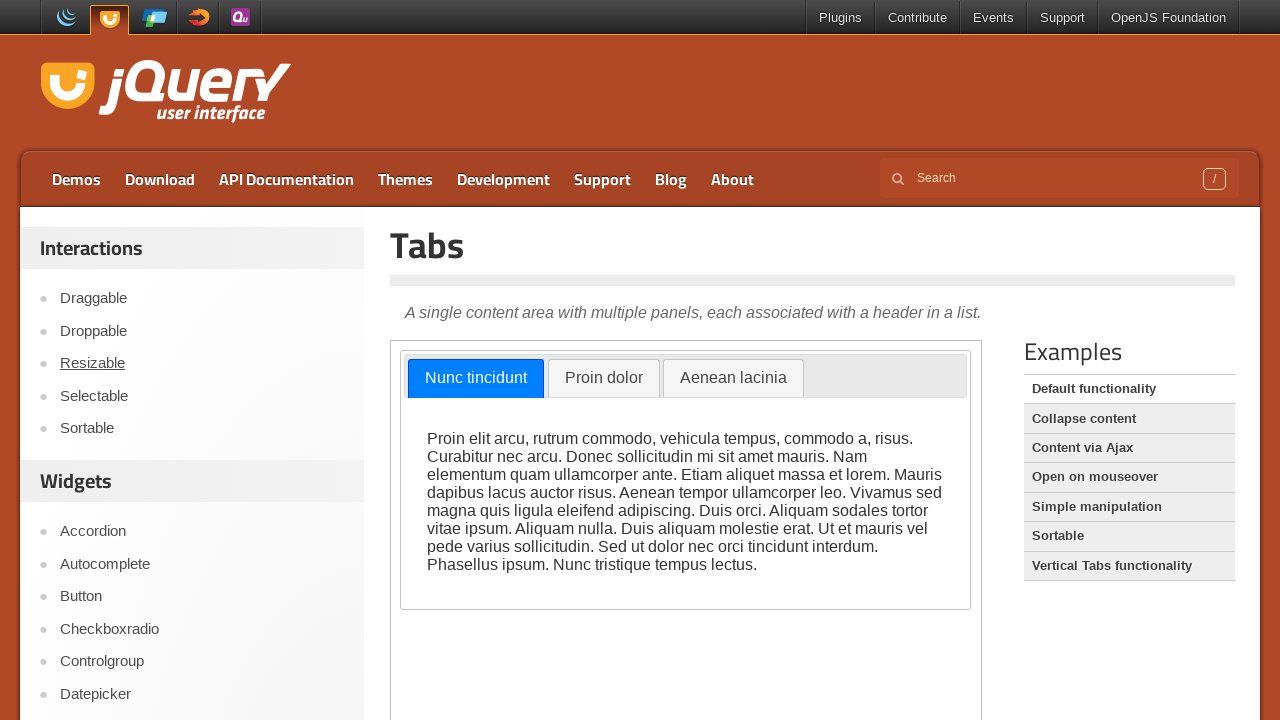

Clicked 'Proin dolor' tab at (604, 379) on .demo-frame >> nth=0 >> internal:control=enter-frame >> internal:role=link[name=
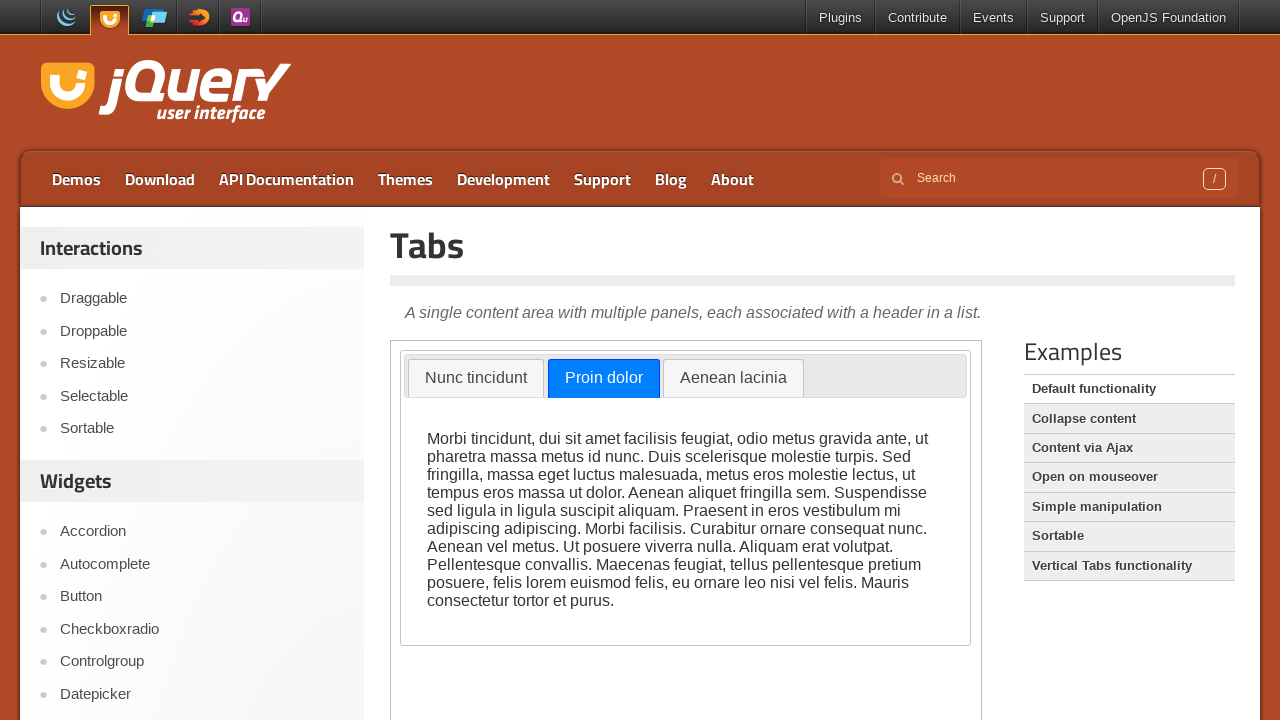

Clicked 'Aenean lacinia' tab at (733, 379) on .demo-frame >> nth=0 >> internal:control=enter-frame >> internal:role=link[name=
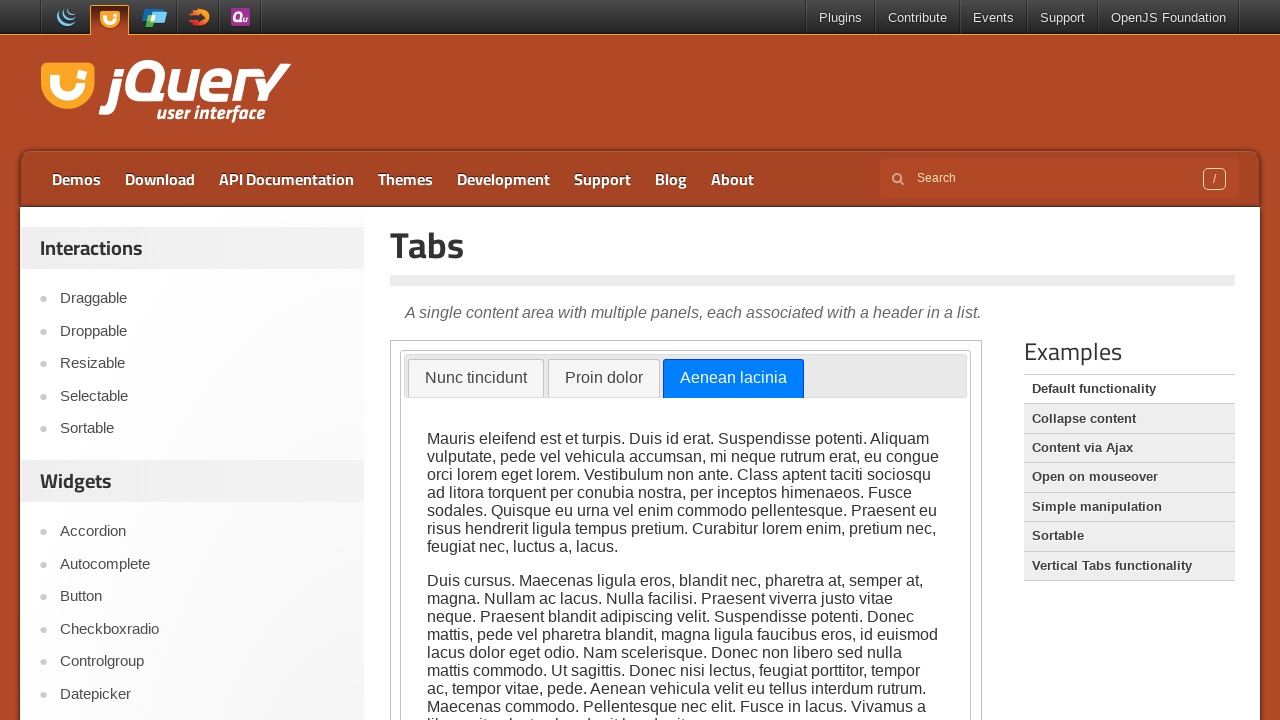

Clicked 'Nunc tincidunt' tab at (476, 379) on .demo-frame >> nth=0 >> internal:control=enter-frame >> internal:role=link[name=
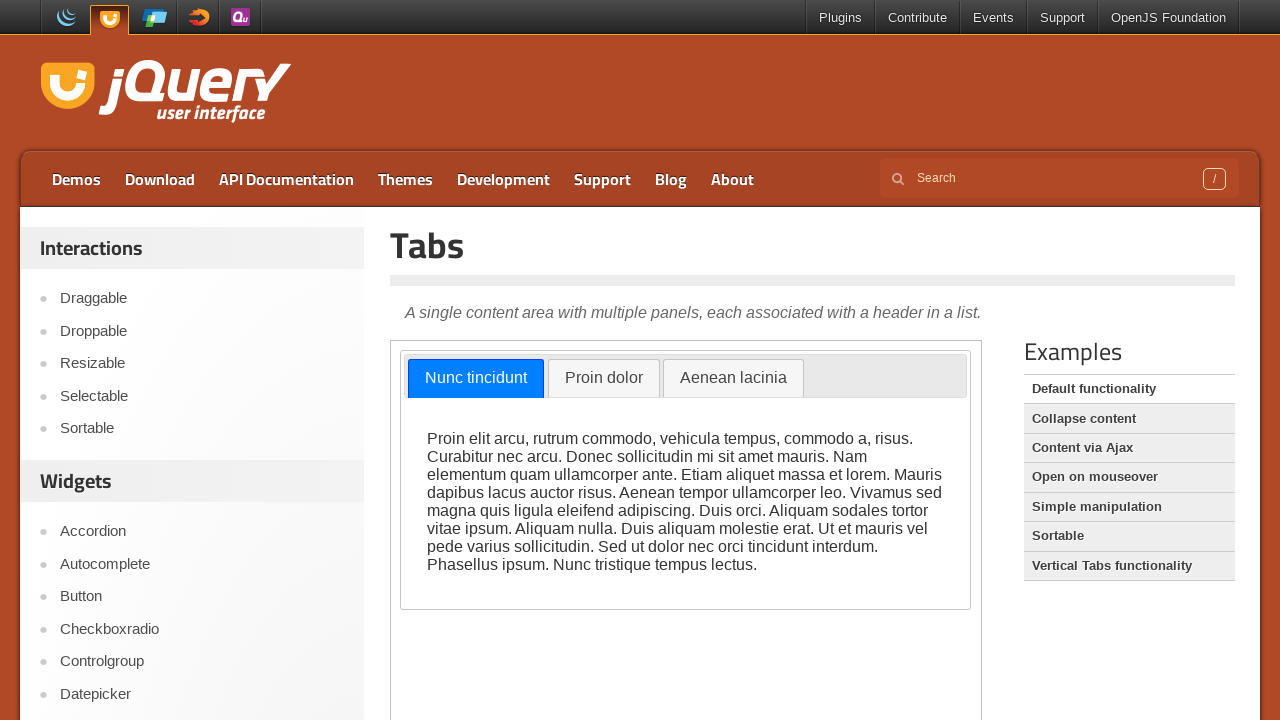

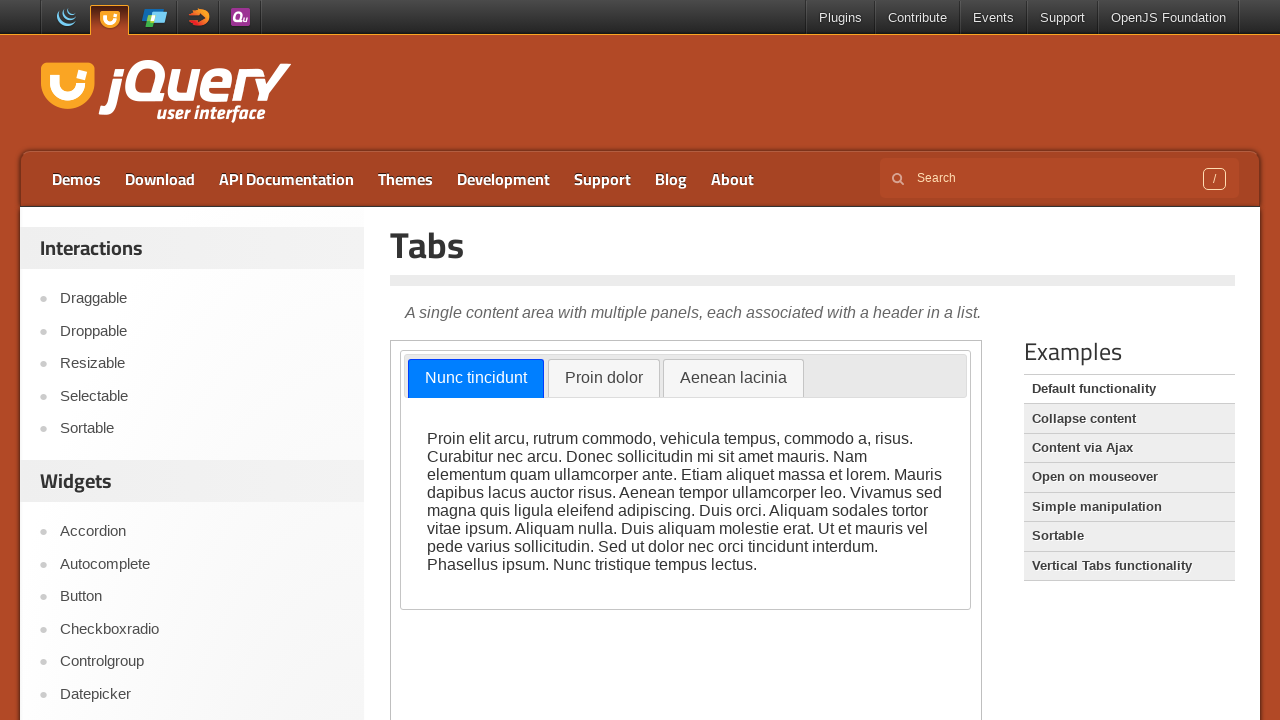